Tests checkbox functionality by clicking the checkboxes link, verifying initial checkbox states, toggling both checkboxes, and confirming the state changes.

Starting URL: https://the-internet.herokuapp.com

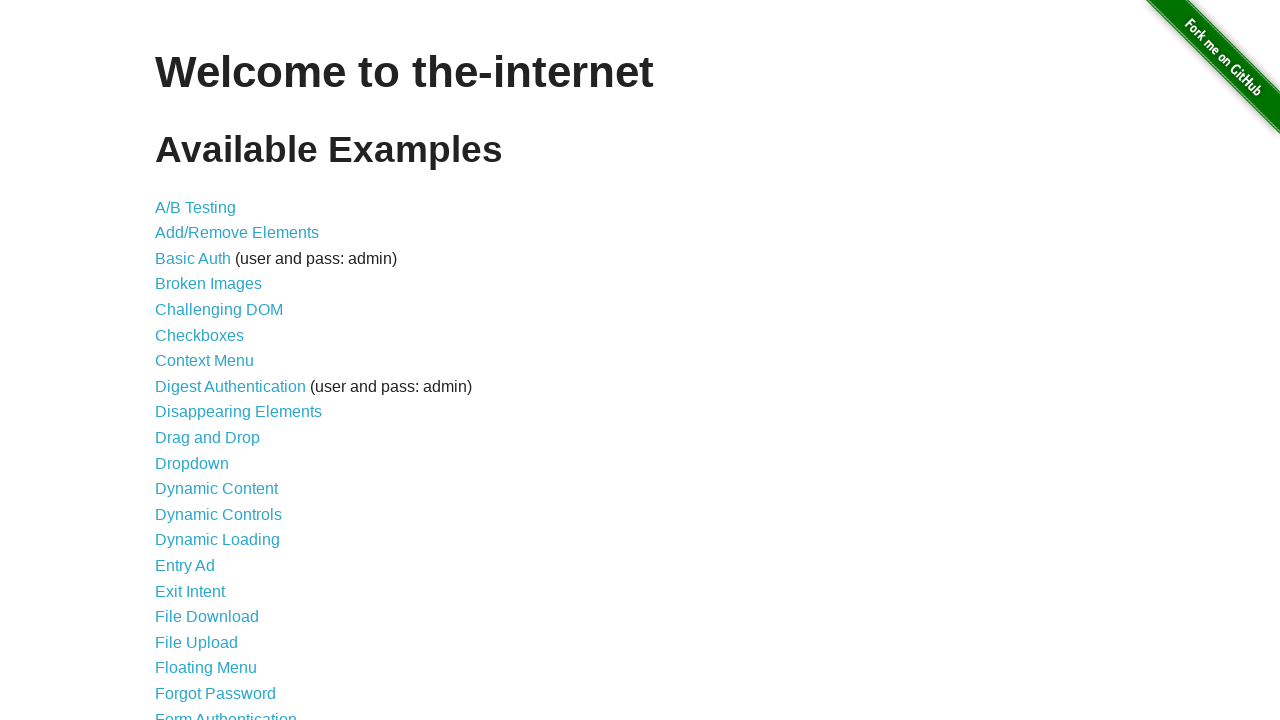

Clicked on Checkboxes link at (200, 335) on text=Checkboxes
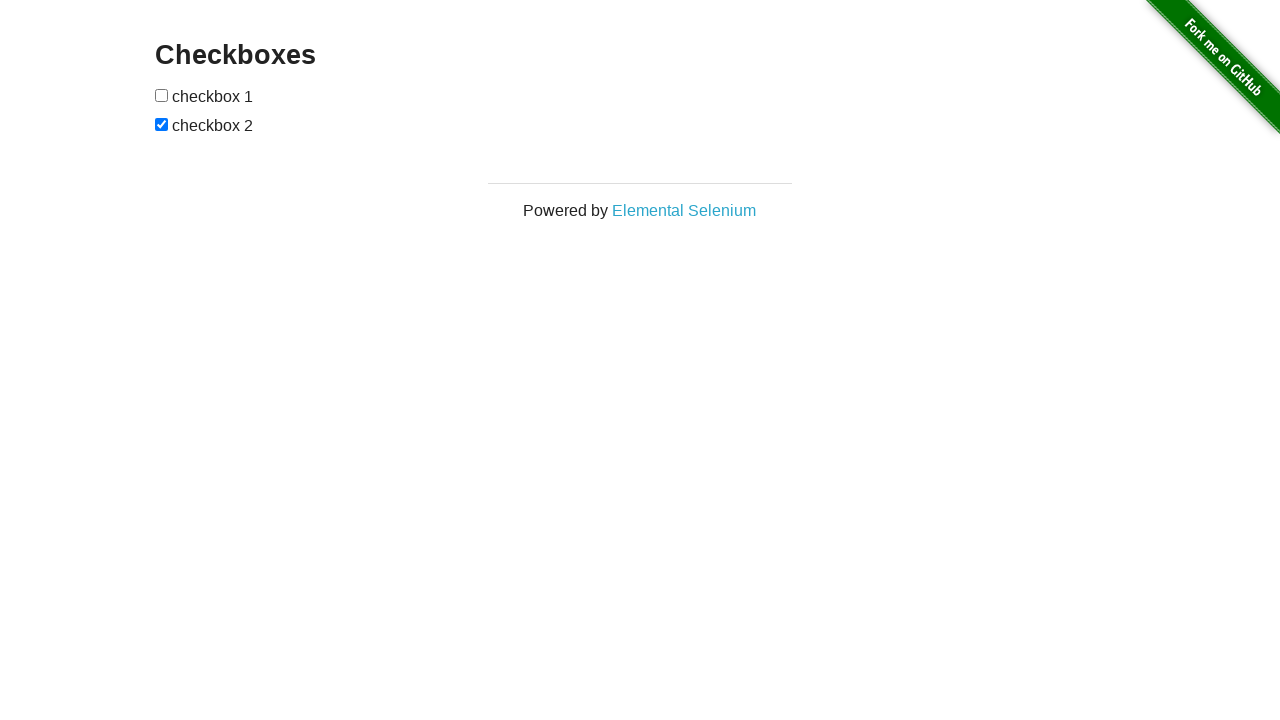

Checkboxes page loaded with h3 heading visible
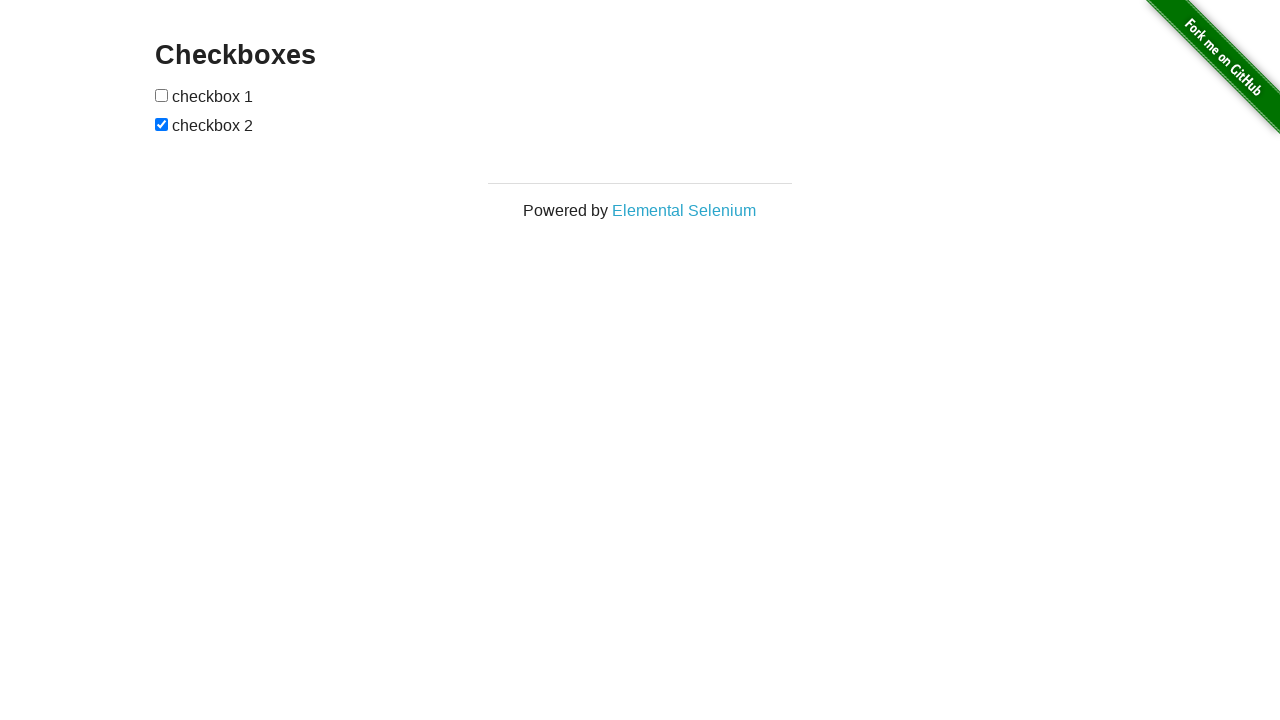

Checked the first checkbox (initially unchecked) at (162, 95) on #checkboxes :nth-child(1)
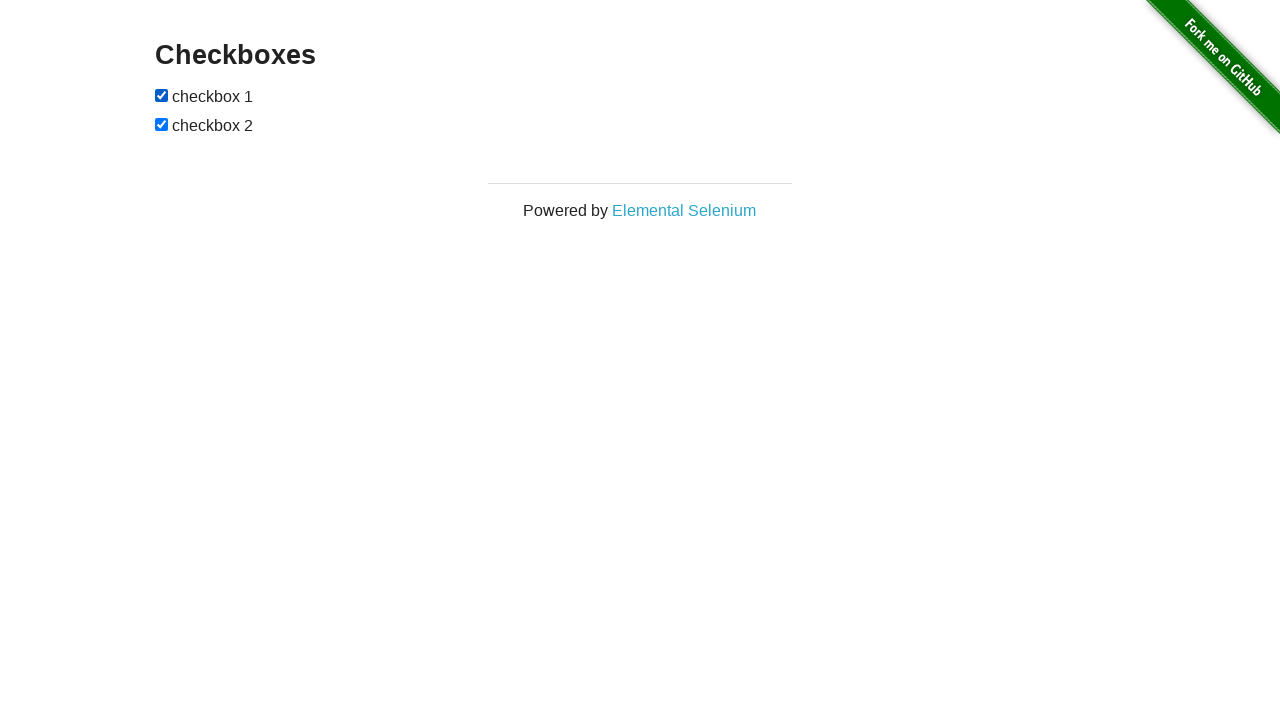

Unchecked the second checkbox (initially checked) at (162, 124) on #checkboxes :nth-child(3)
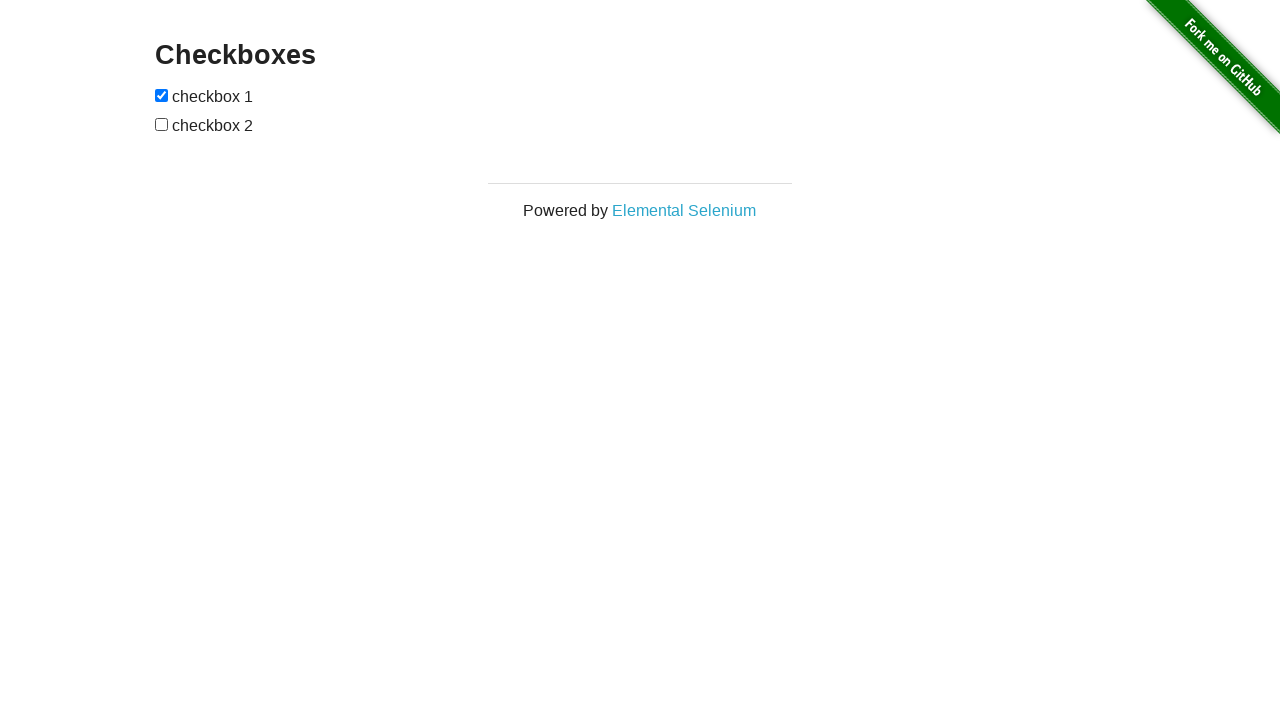

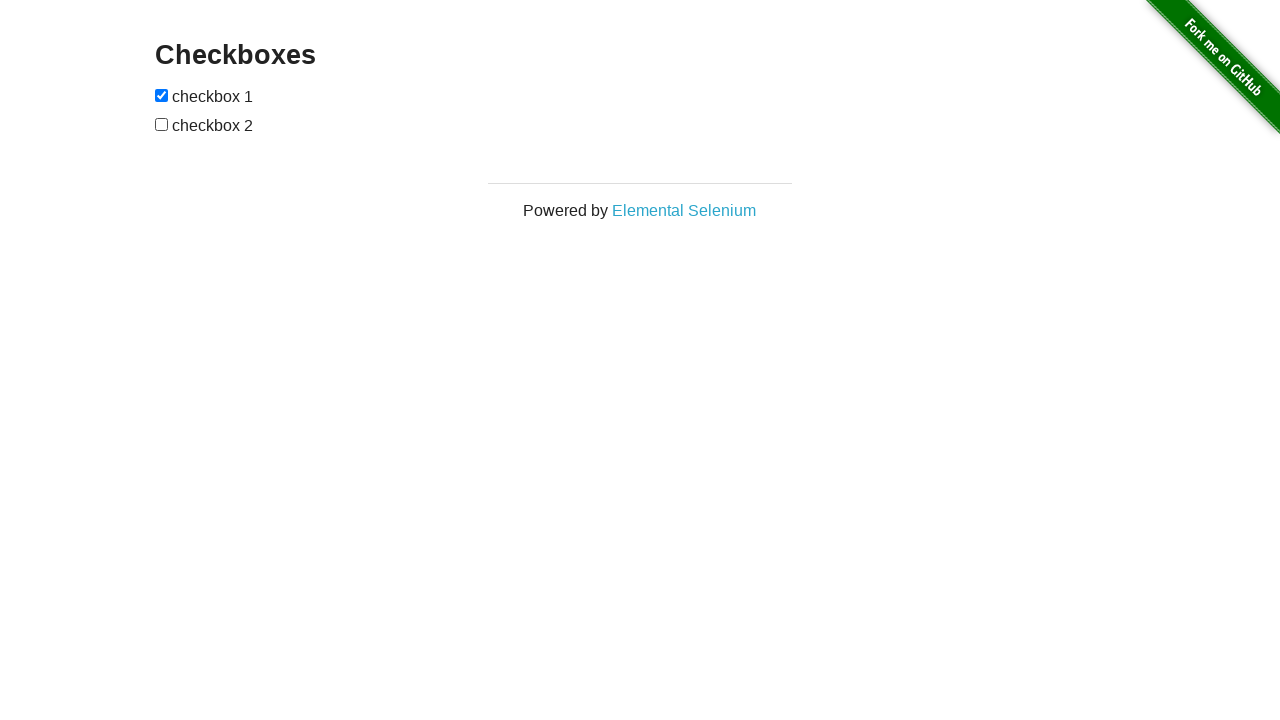